Tests cart functionality by adding a Samsung Galaxy S6 to cart, verifying it appears, deleting it, and confirming the cart is empty

Starting URL: https://www.demoblaze.com/

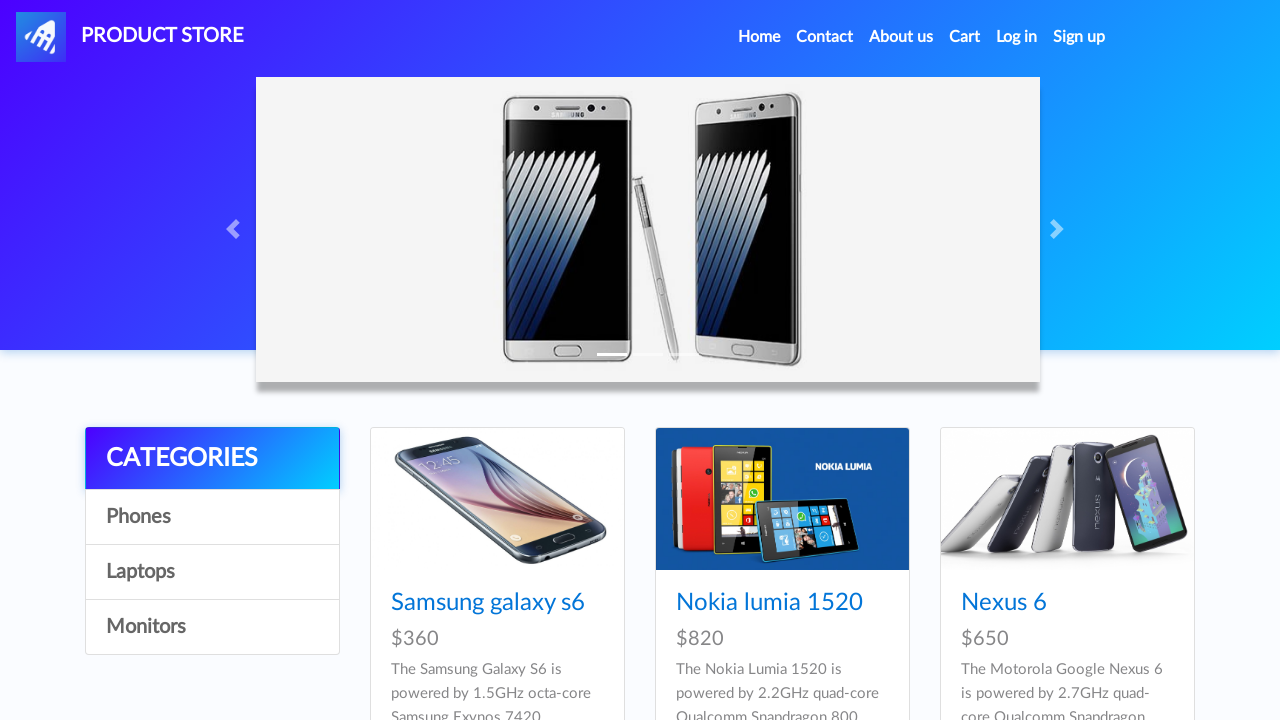

Clicked on Samsung Galaxy S6 product at (488, 603) on text=Samsung galaxy s6
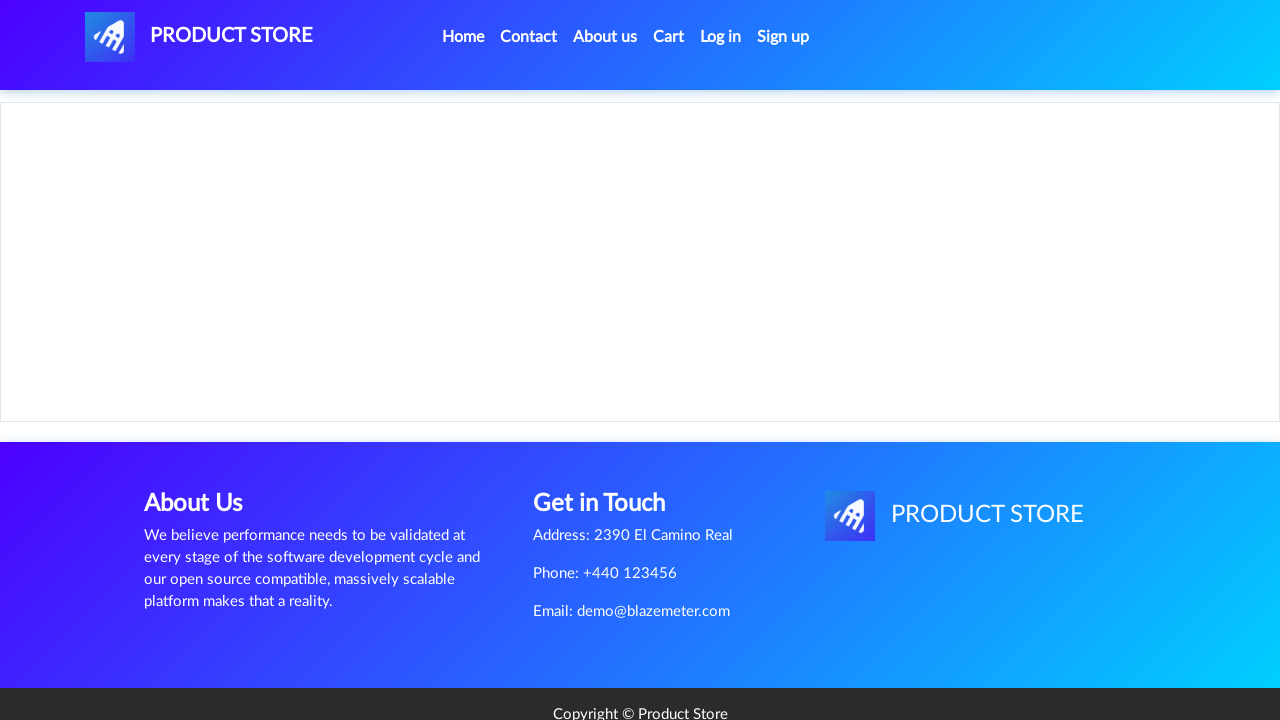

Waited for page to load (networkidle)
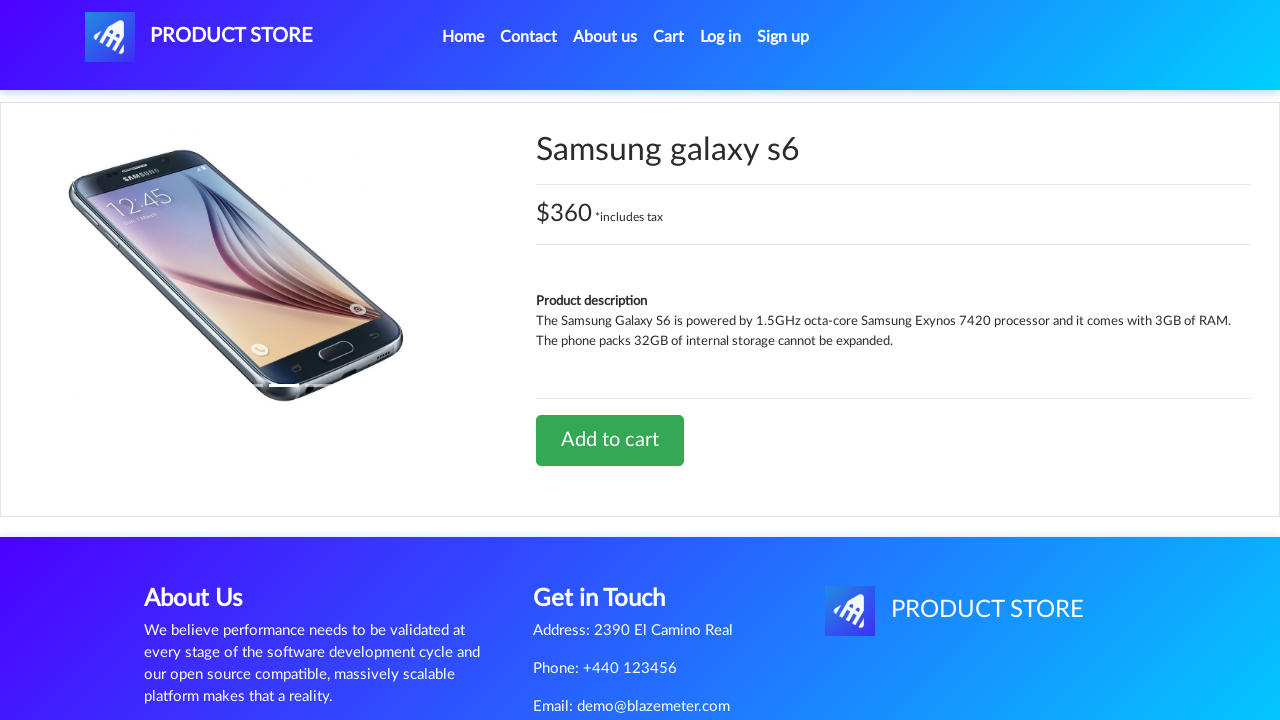

Clicked 'Add to cart' button at (610, 440) on text=Add to cart
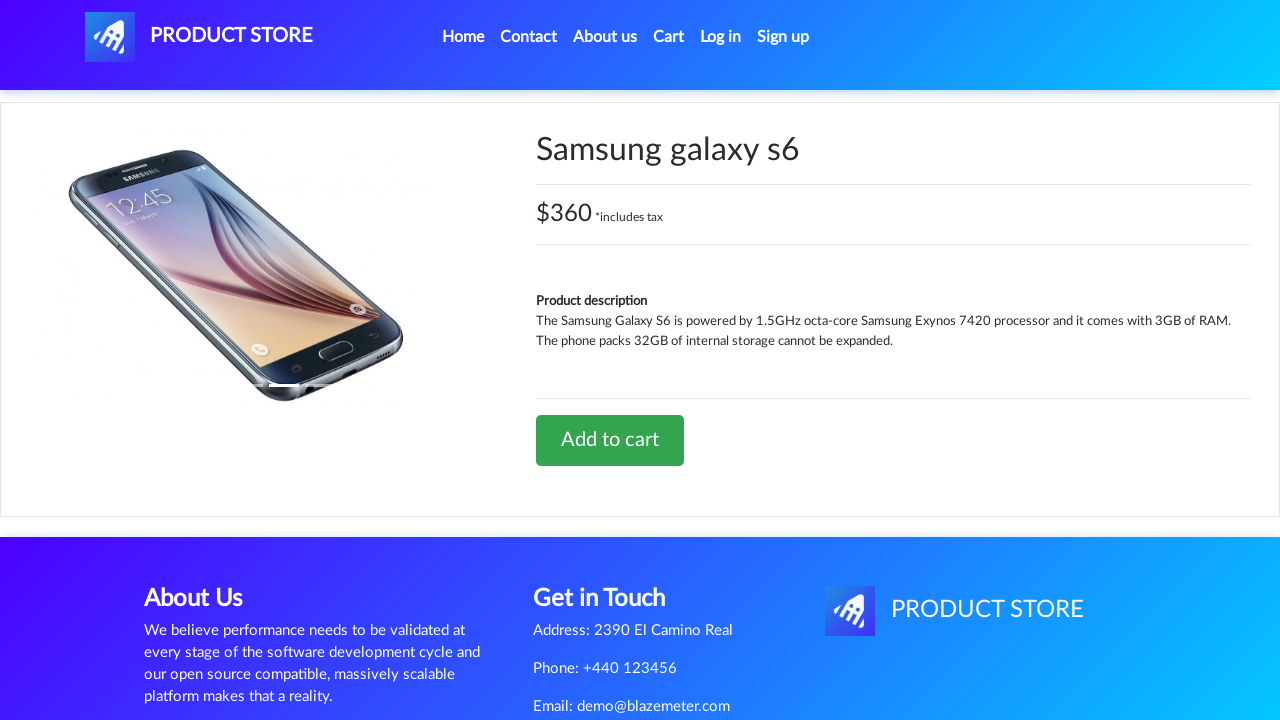

Set up dialog handler to accept alerts
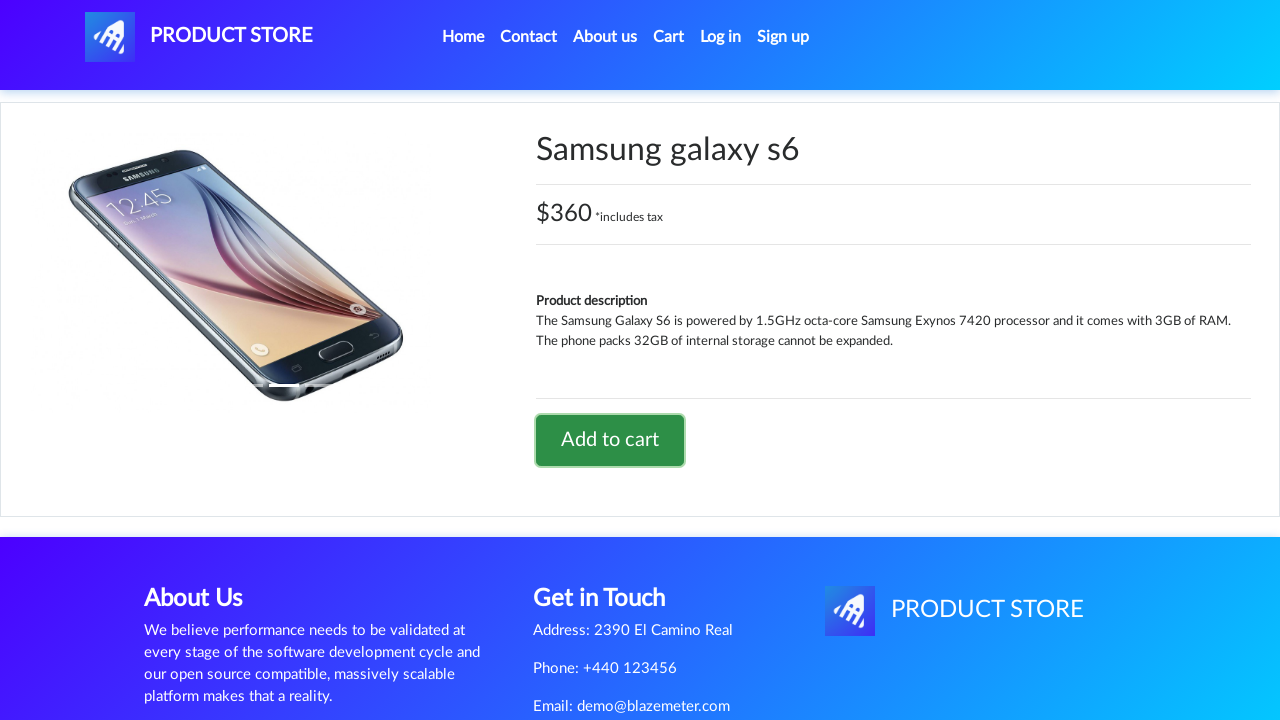

Waited 2 seconds for product to be added to cart
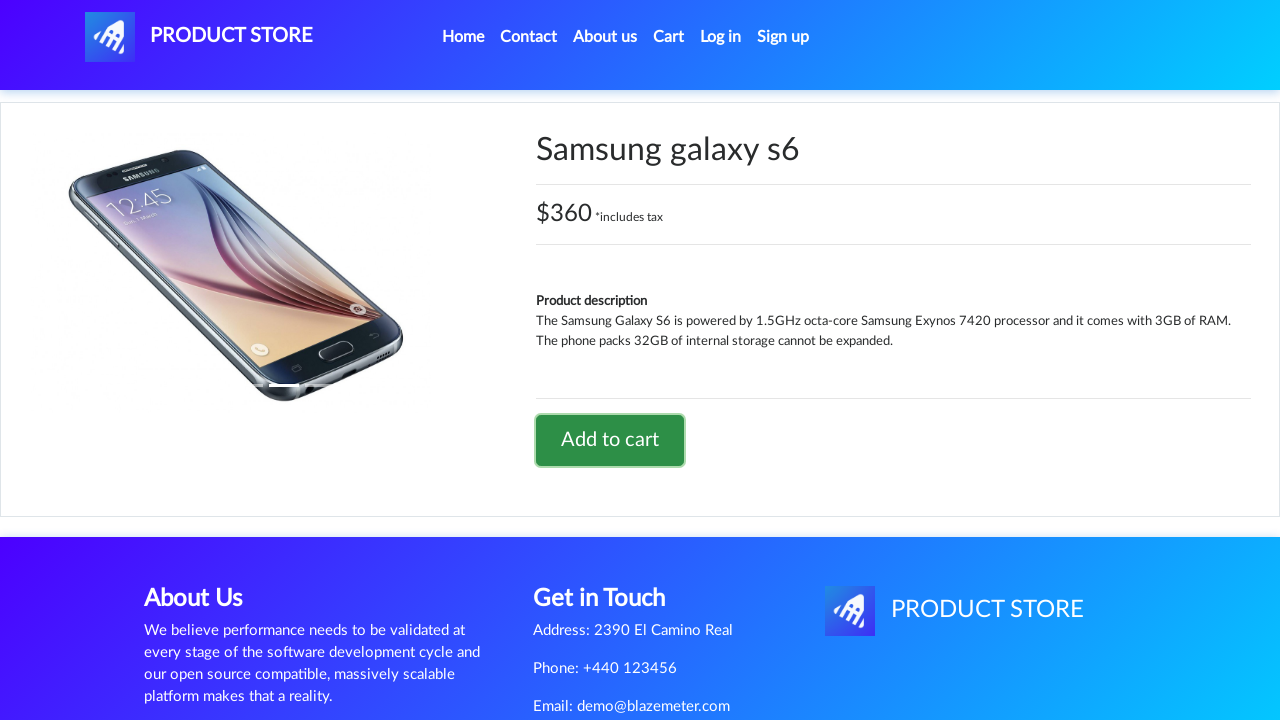

Clicked on Cart link to view cart at (669, 37) on #cartur
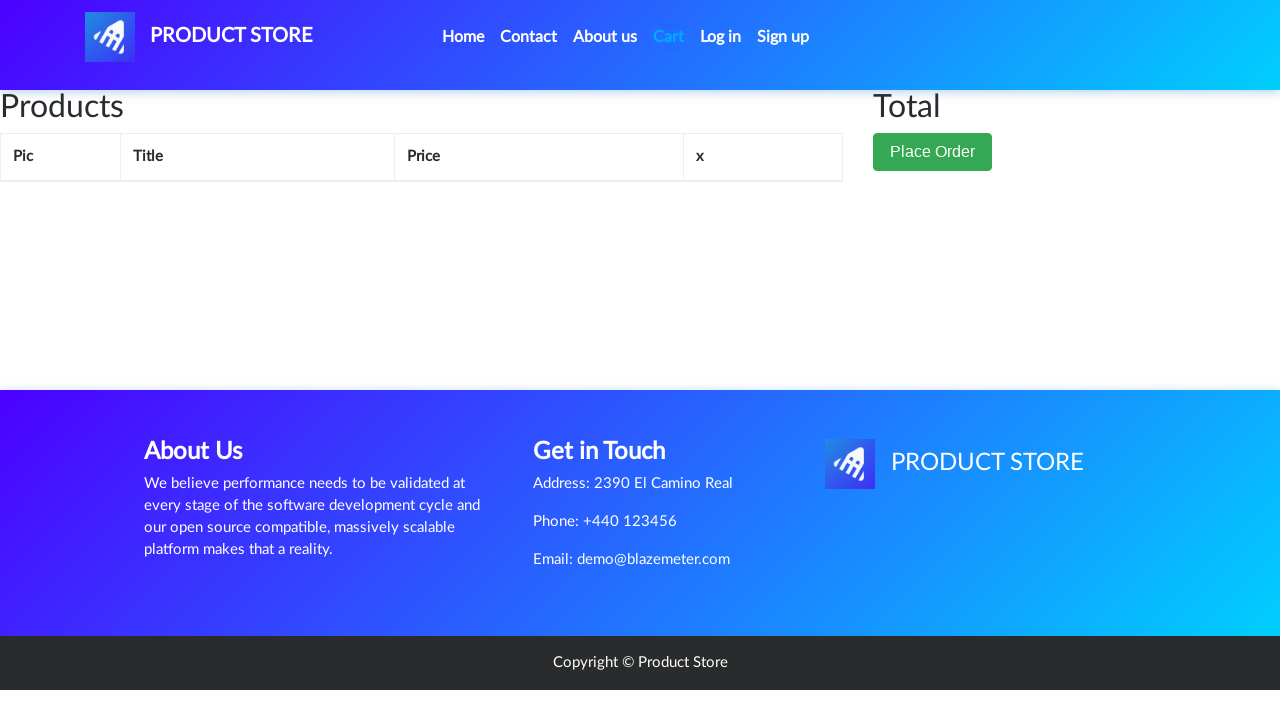

Waited for cart page to load (networkidle)
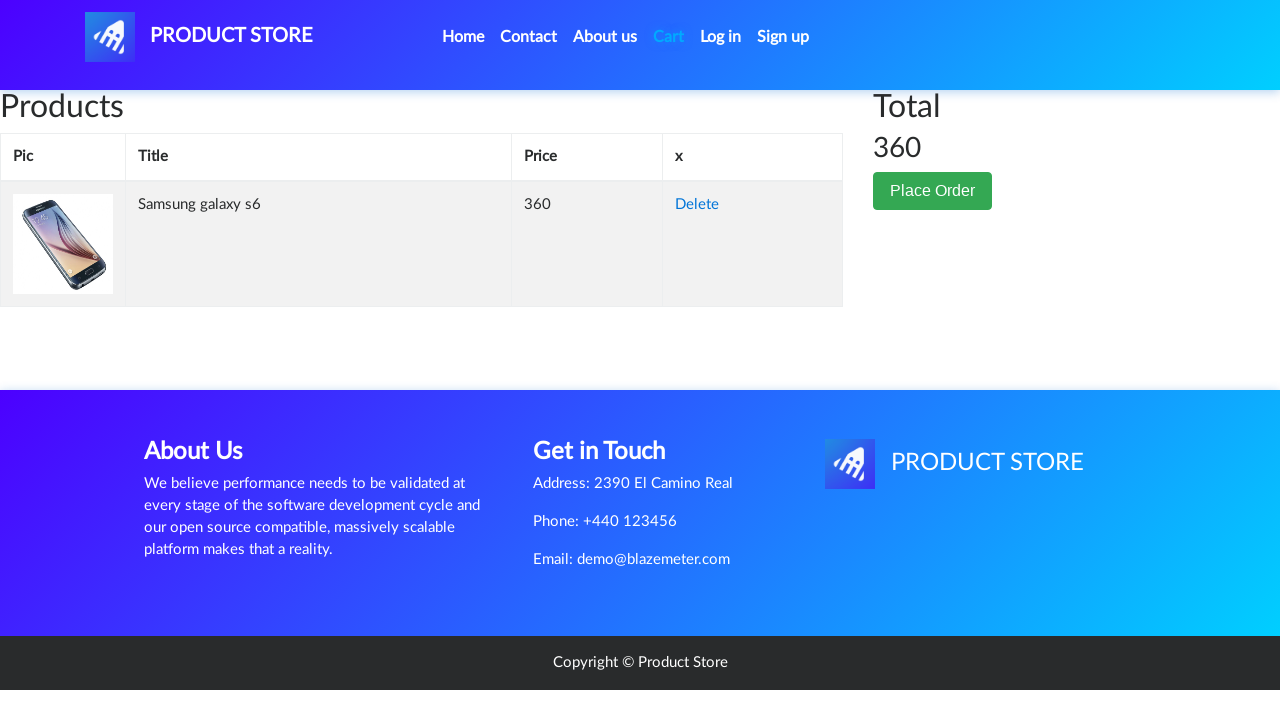

Verified Samsung Galaxy S6 product is visible in cart
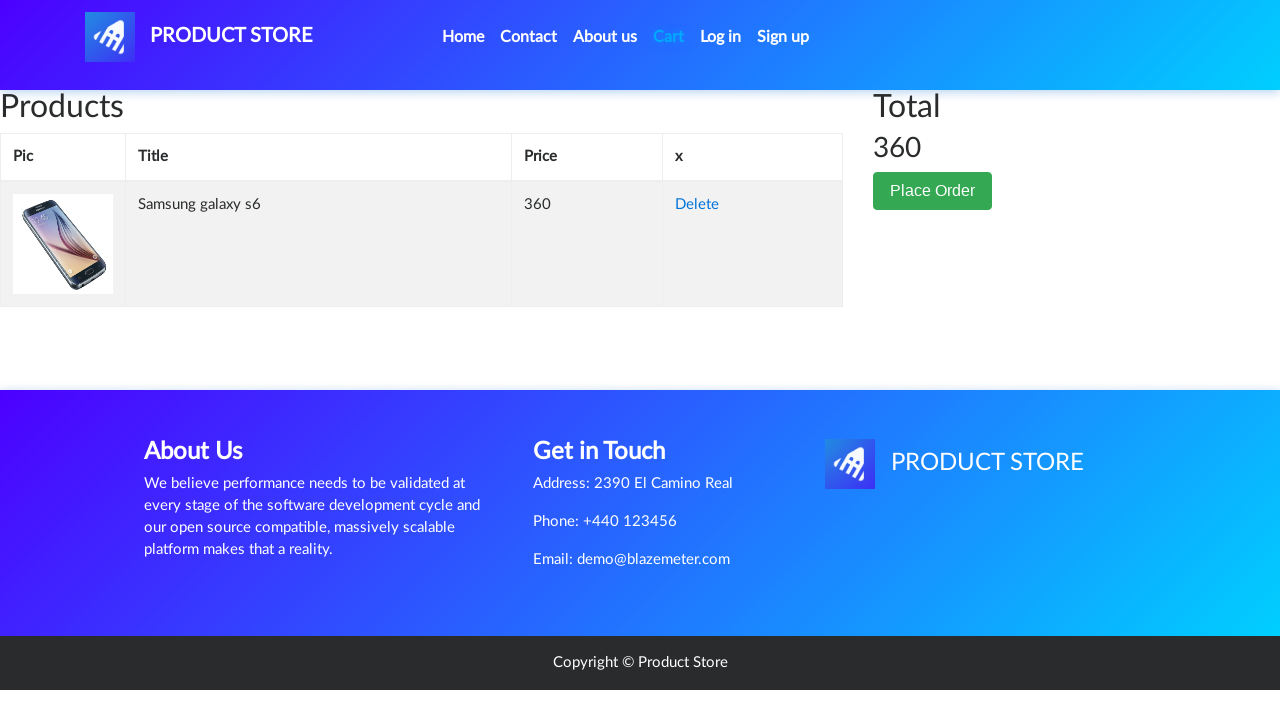

Clicked 'Delete' button to remove product from cart at (697, 205) on text=Delete
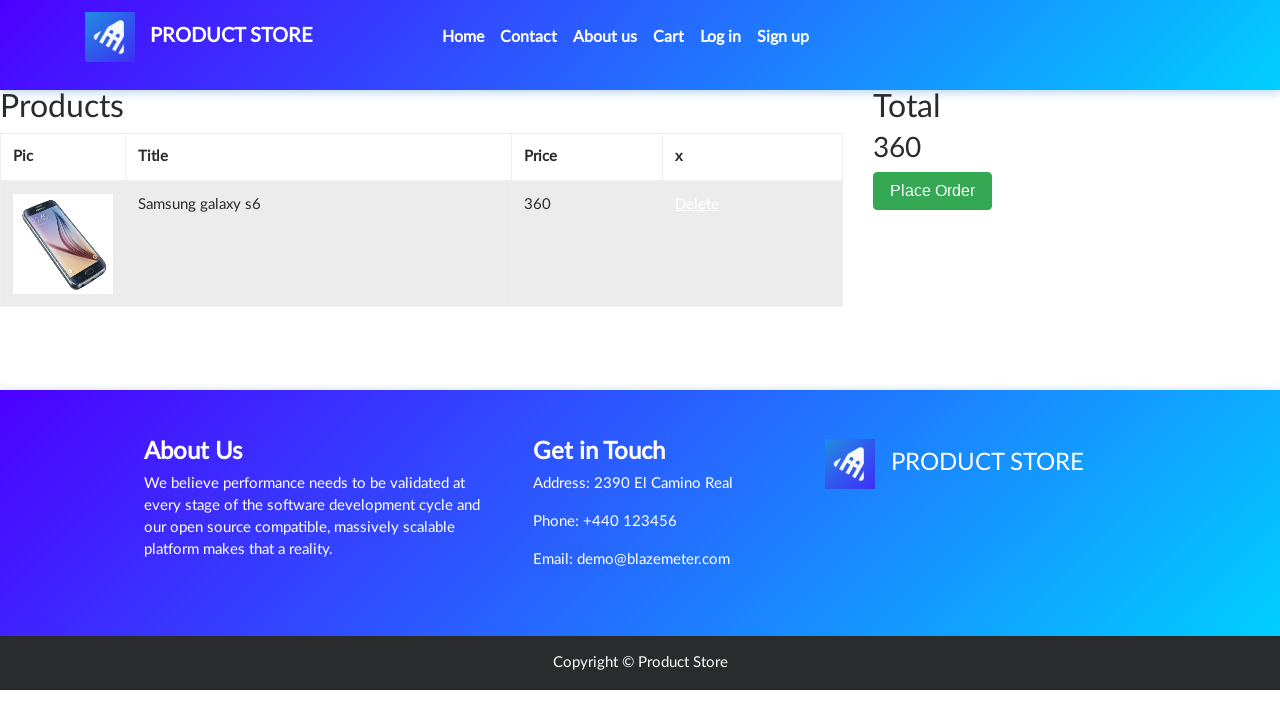

Waited 1 second for product deletion to complete
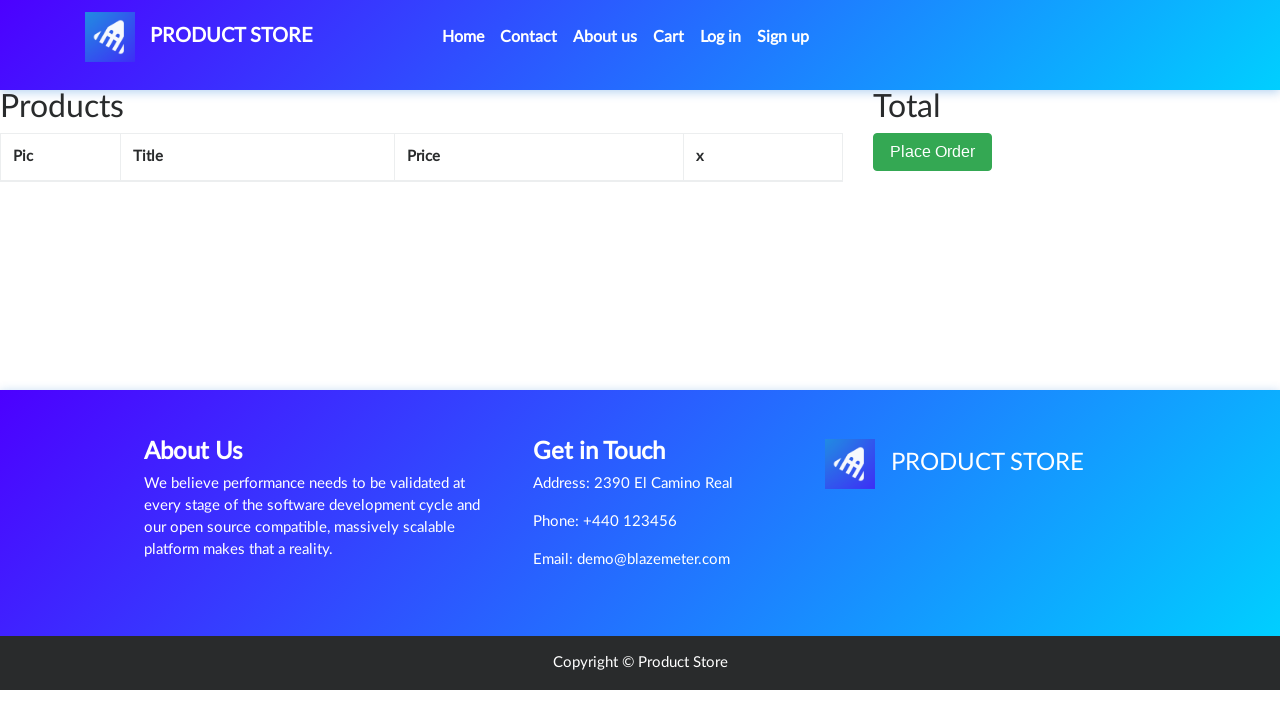

Clicked 'Cart' link to refresh and verify cart is empty at (669, 37) on text=Cart
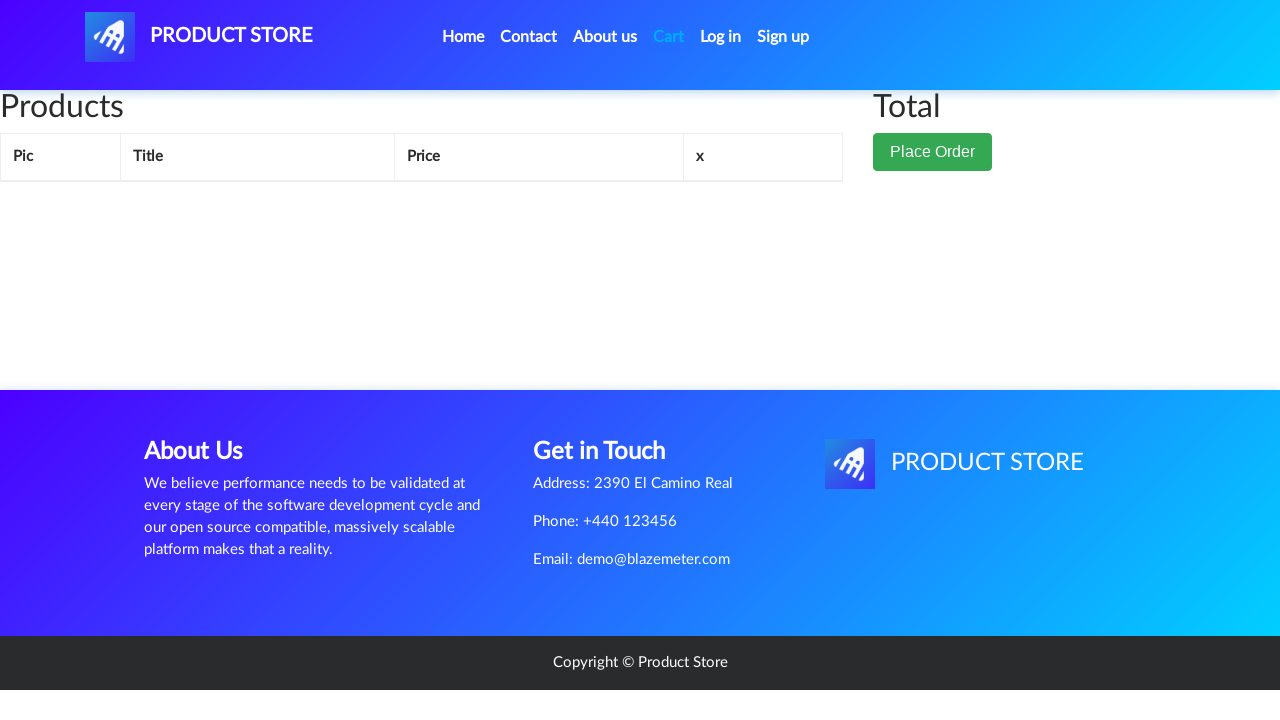

Waited for refreshed cart page to load (networkidle) - cart should now be empty
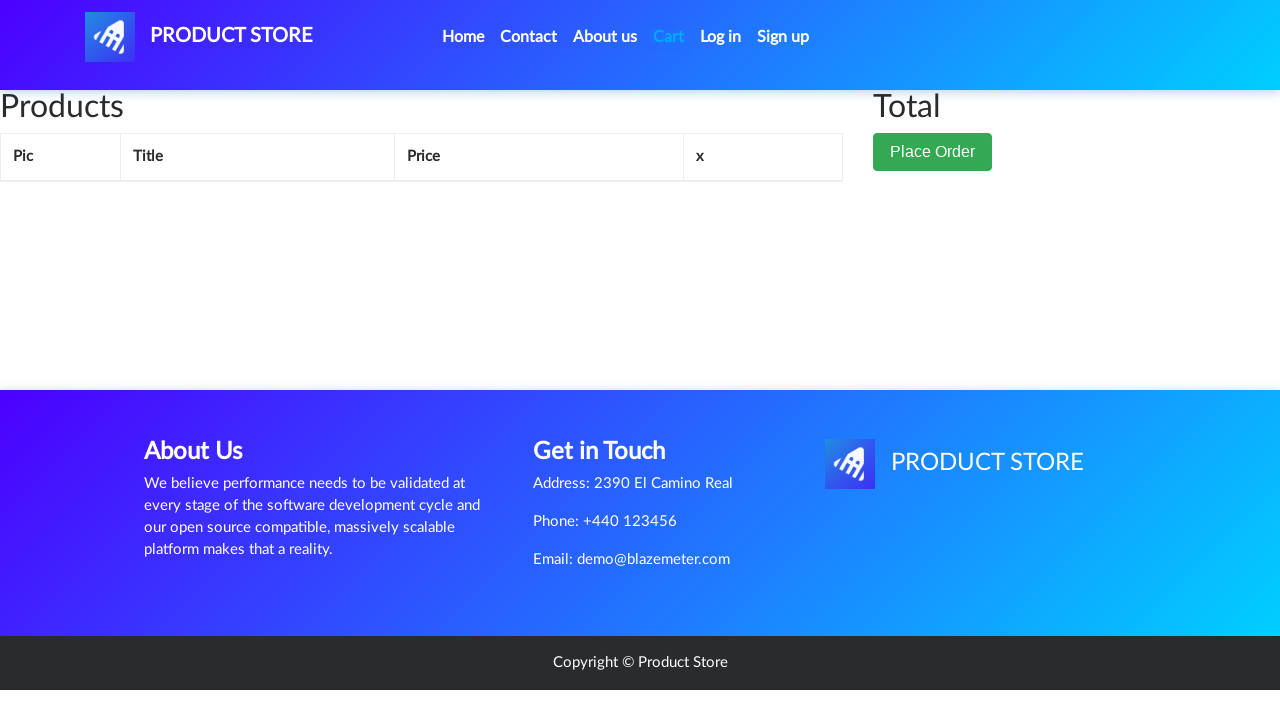

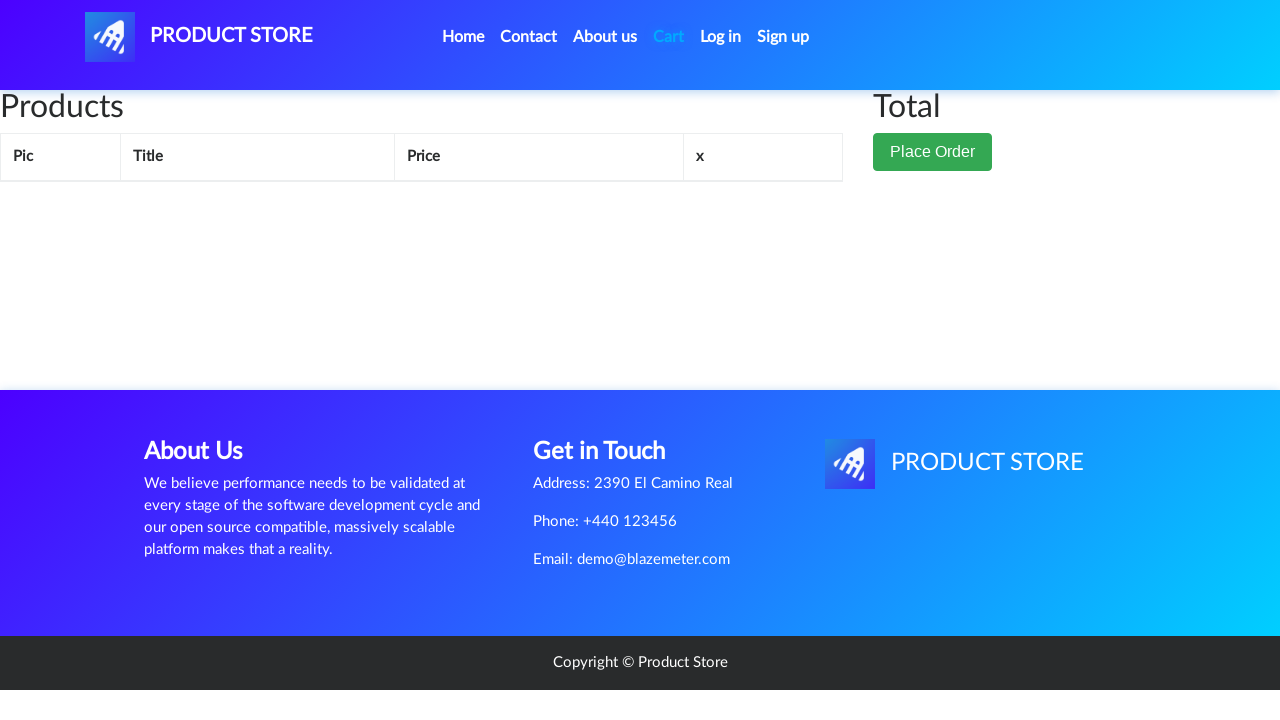